Demonstrates XPath sibling and parent traversal by locating and getting text from buttons in the header using relative XPath expressions

Starting URL: https://rahulshettyacademy.com/AutomationPractice/

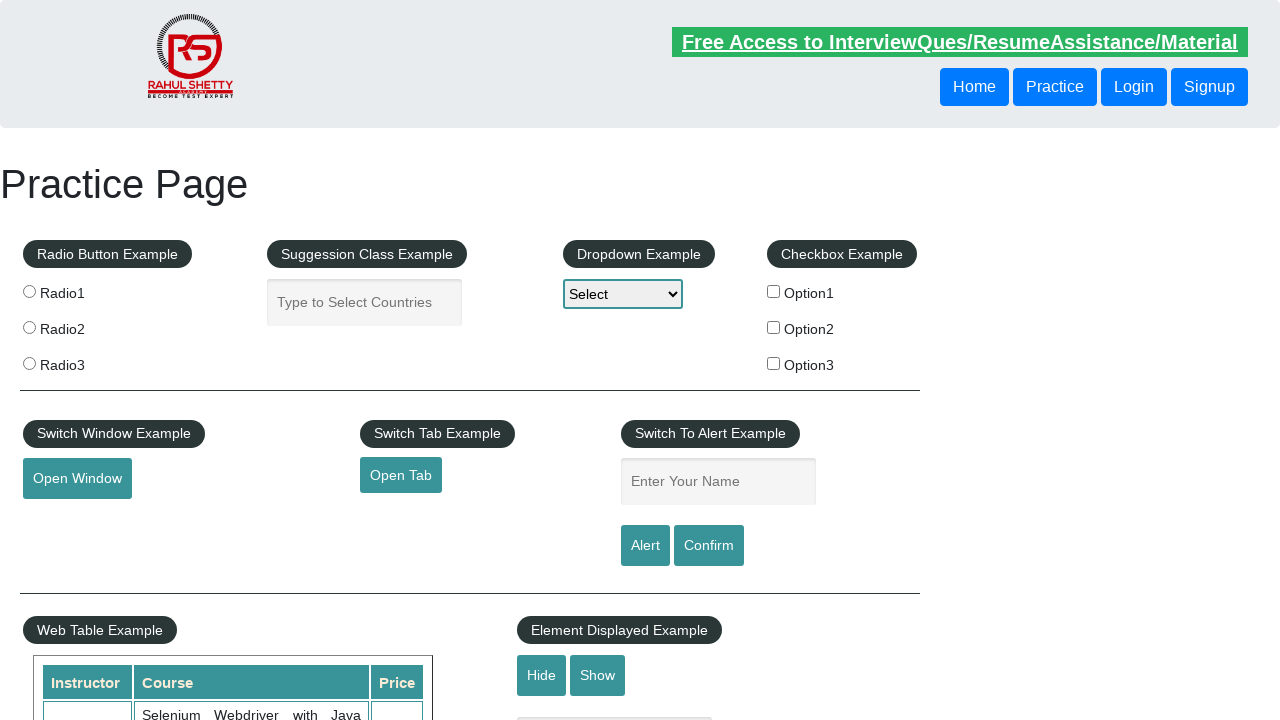

Navigated to AutomationPractice page
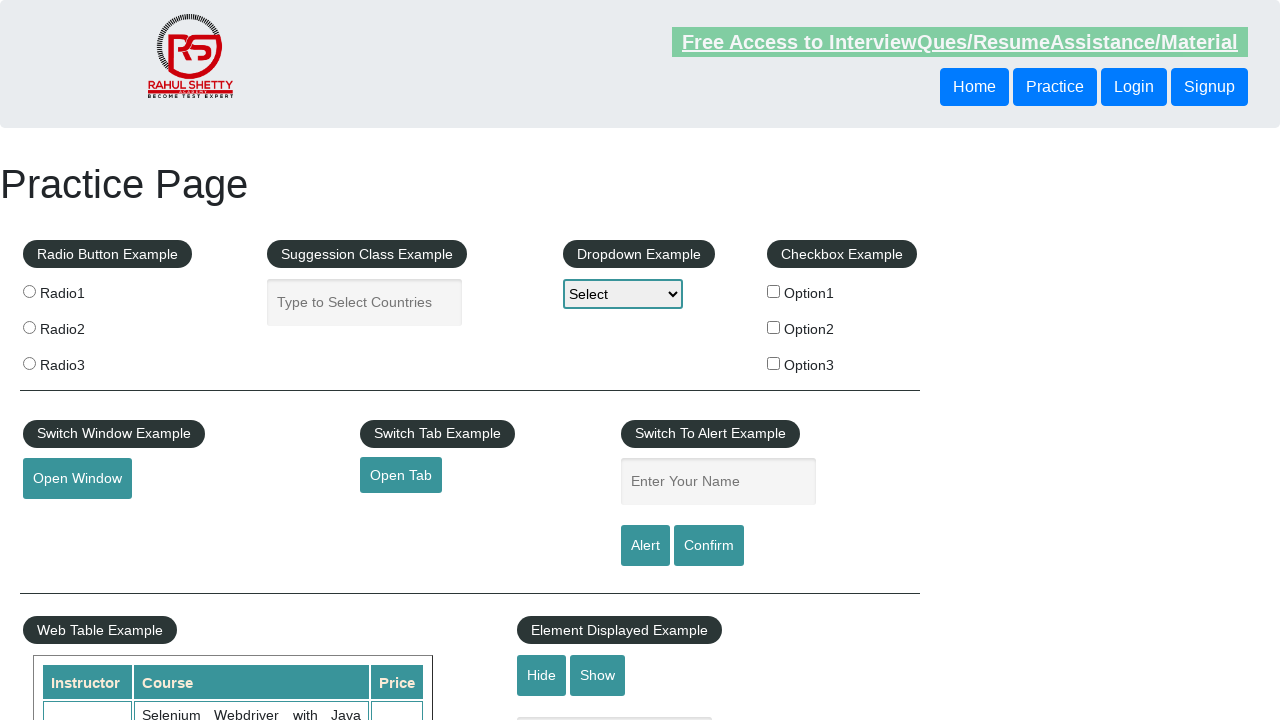

Located Login button using following-sibling XPath from Practice button
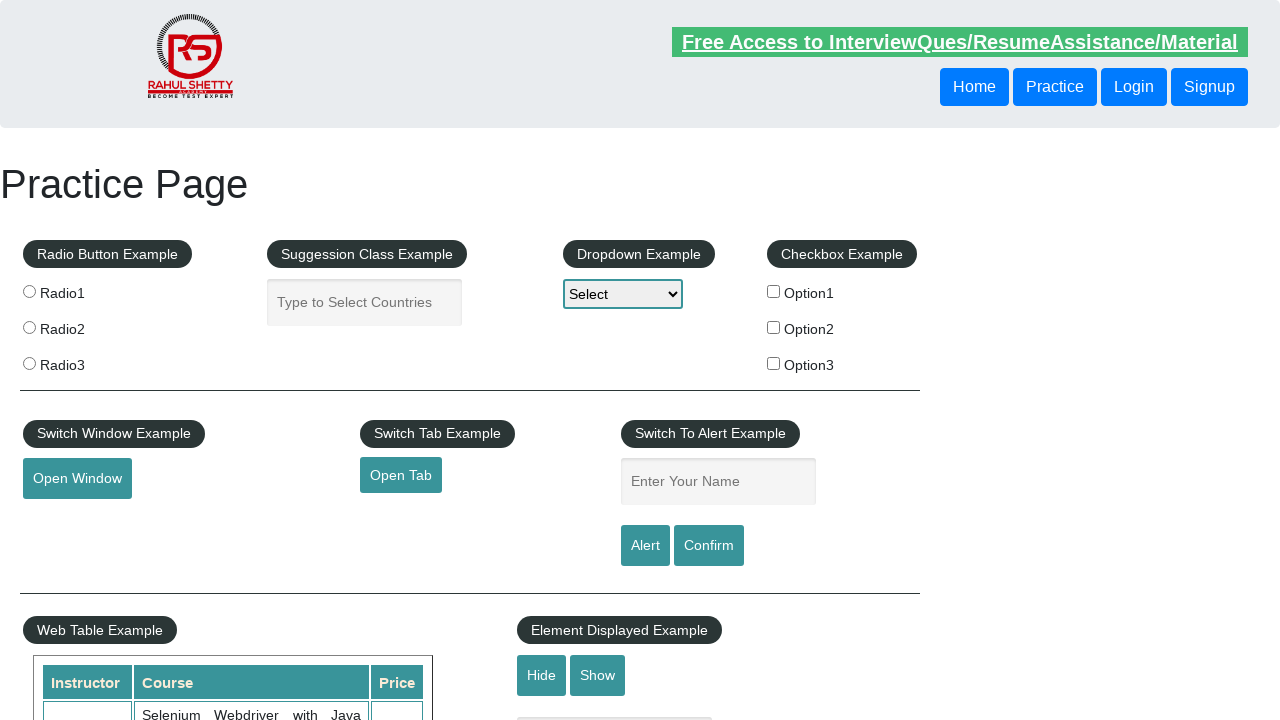

Located Login button using parent XPath traversal
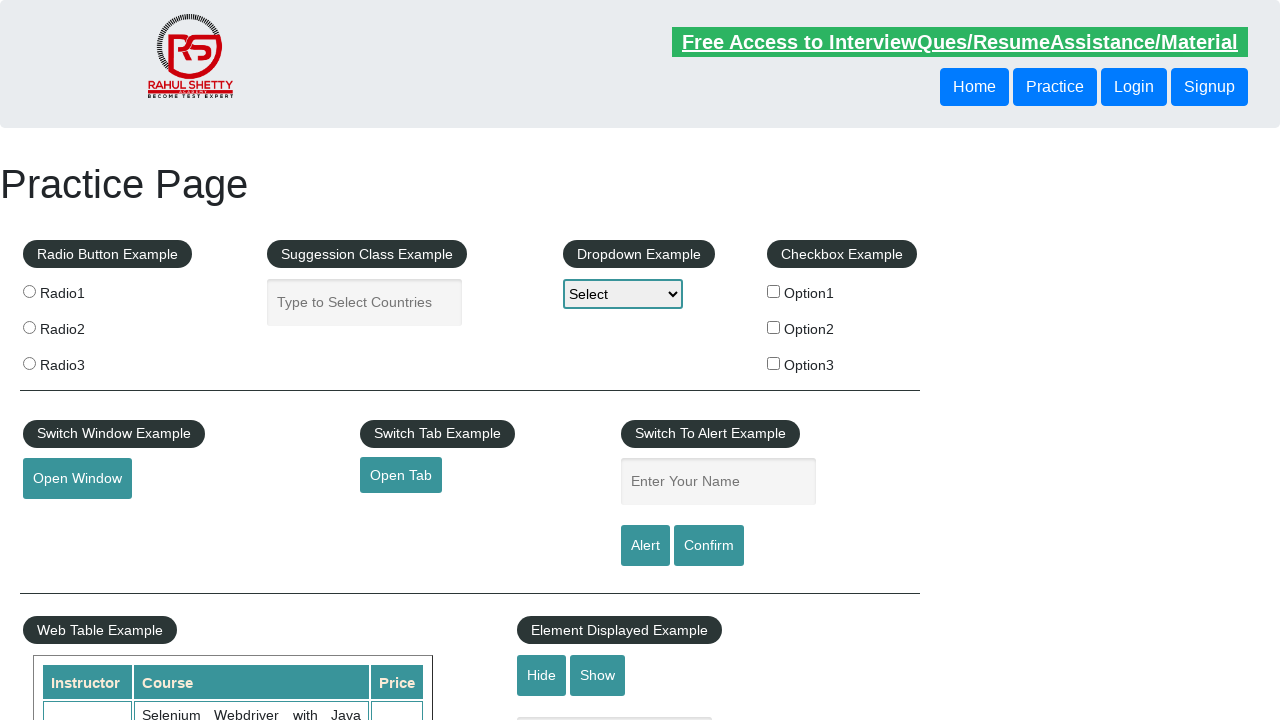

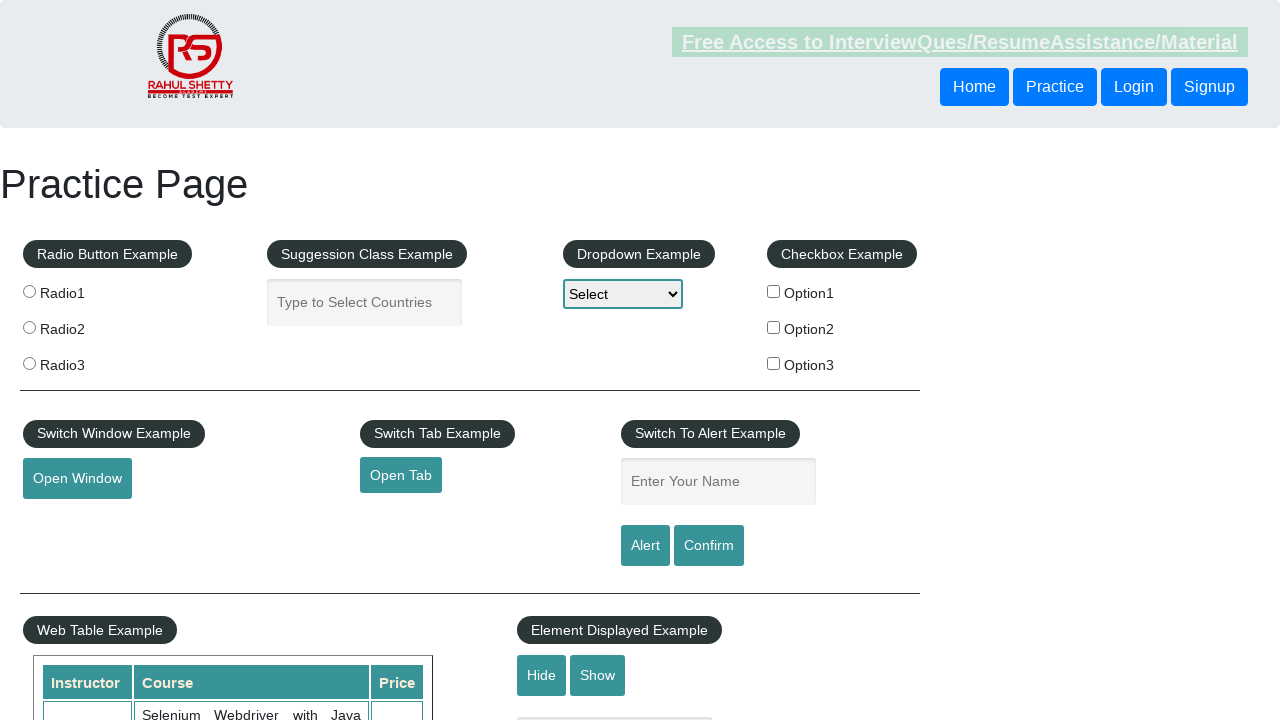